Tests JavaScript alert functionality by entering a name in a text field, triggering an alert, and accepting it

Starting URL: https://rahulshettyacademy.com/AutomationPractice/

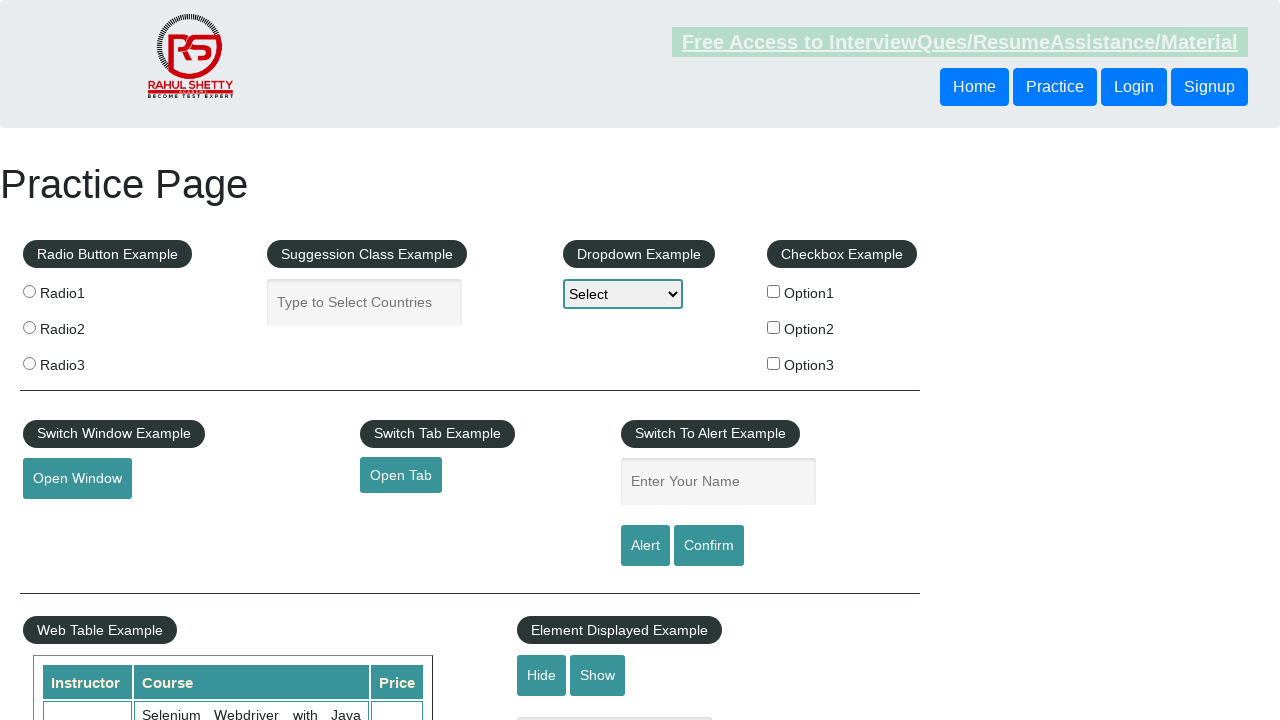

Filled name field with 'Orange' on #name
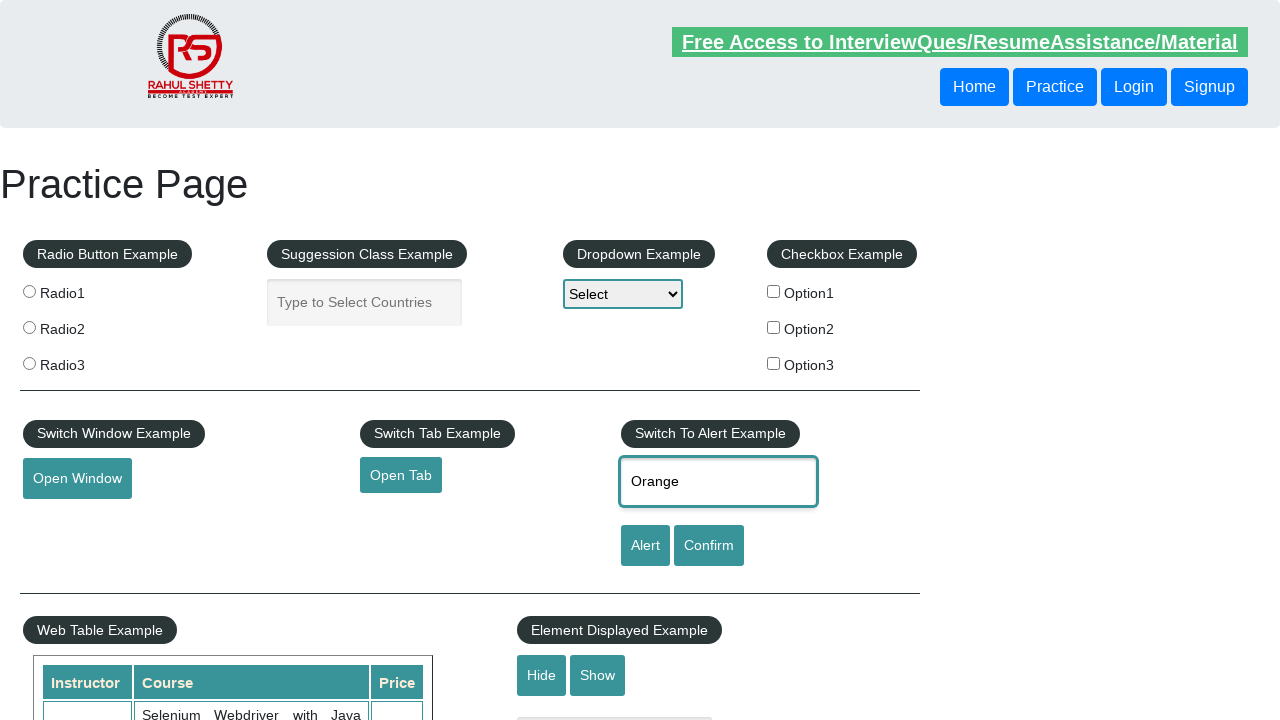

Clicked alert button to trigger JavaScript alert at (645, 546) on #alertbtn
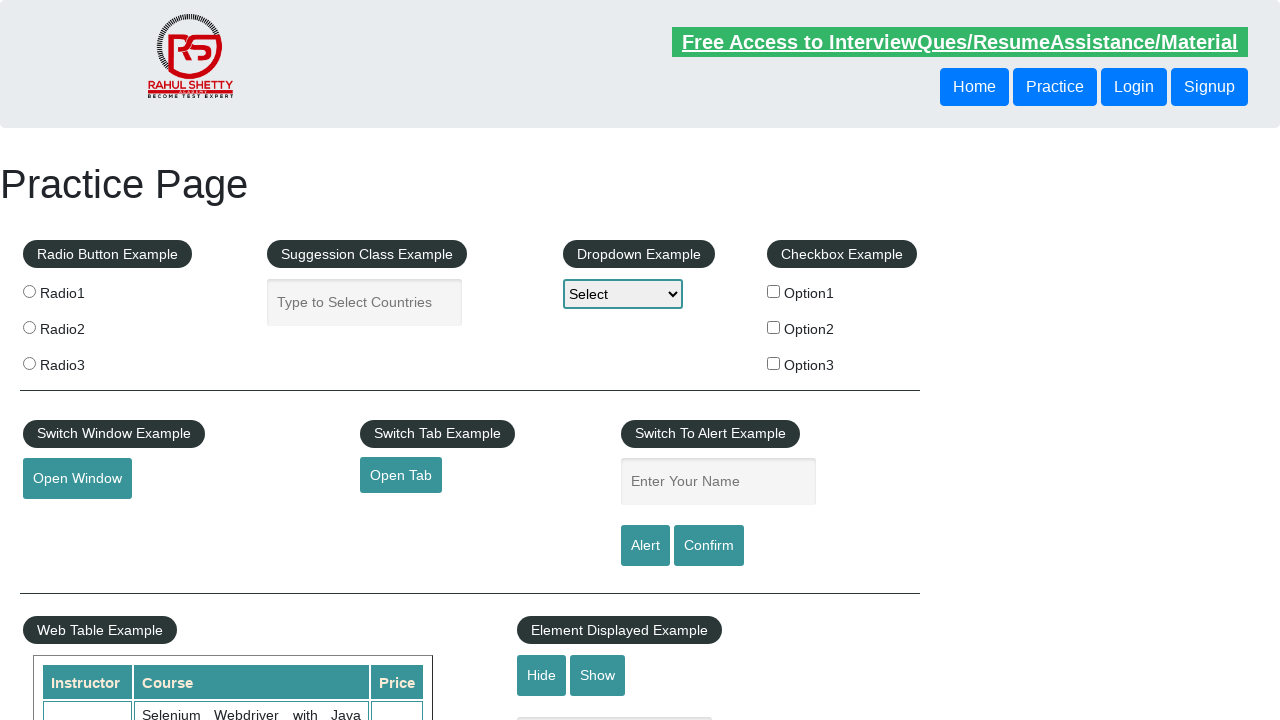

Set up dialog handler to accept alerts
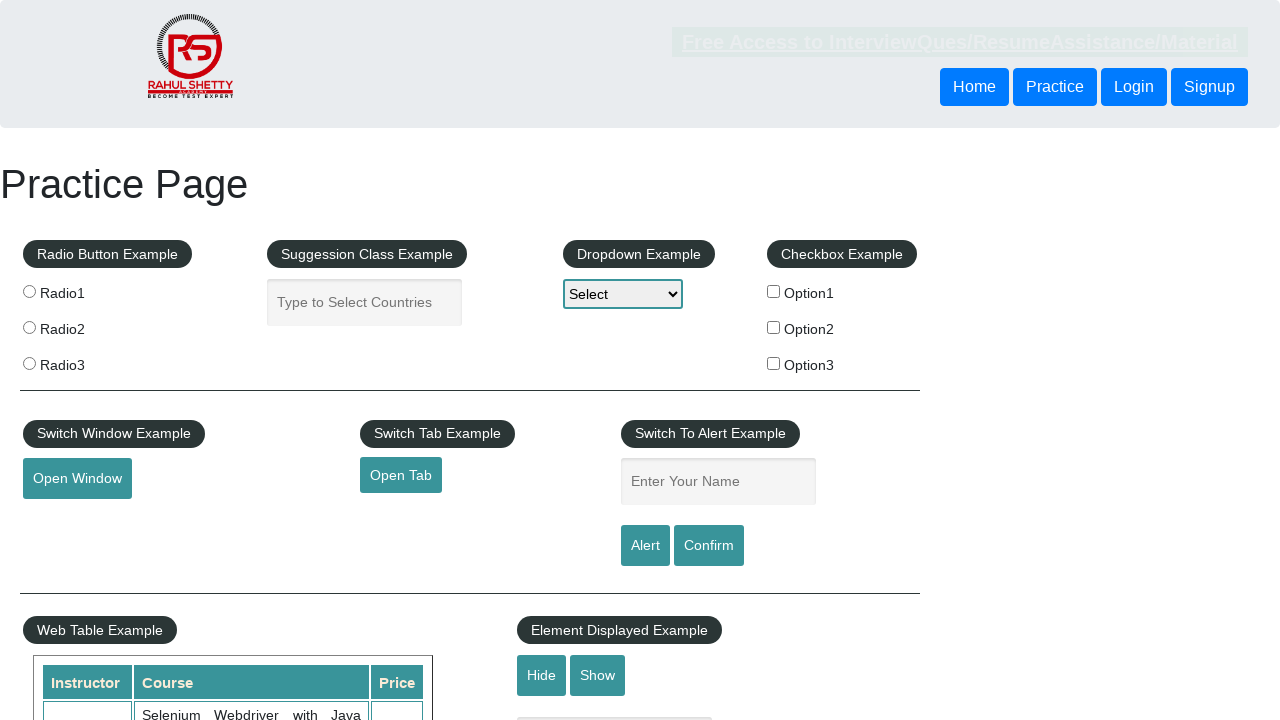

Defined dialog handler to verify alert text contains 'Orange'
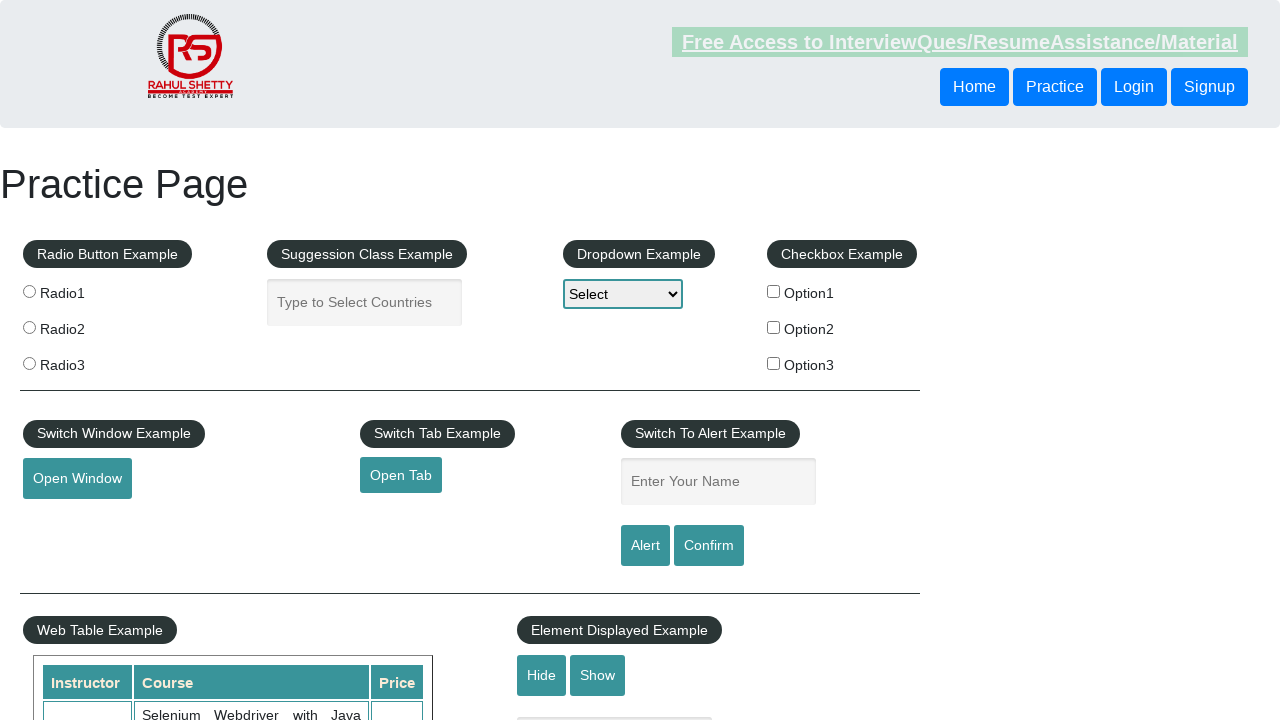

Registered one-time dialog handler for alert verification
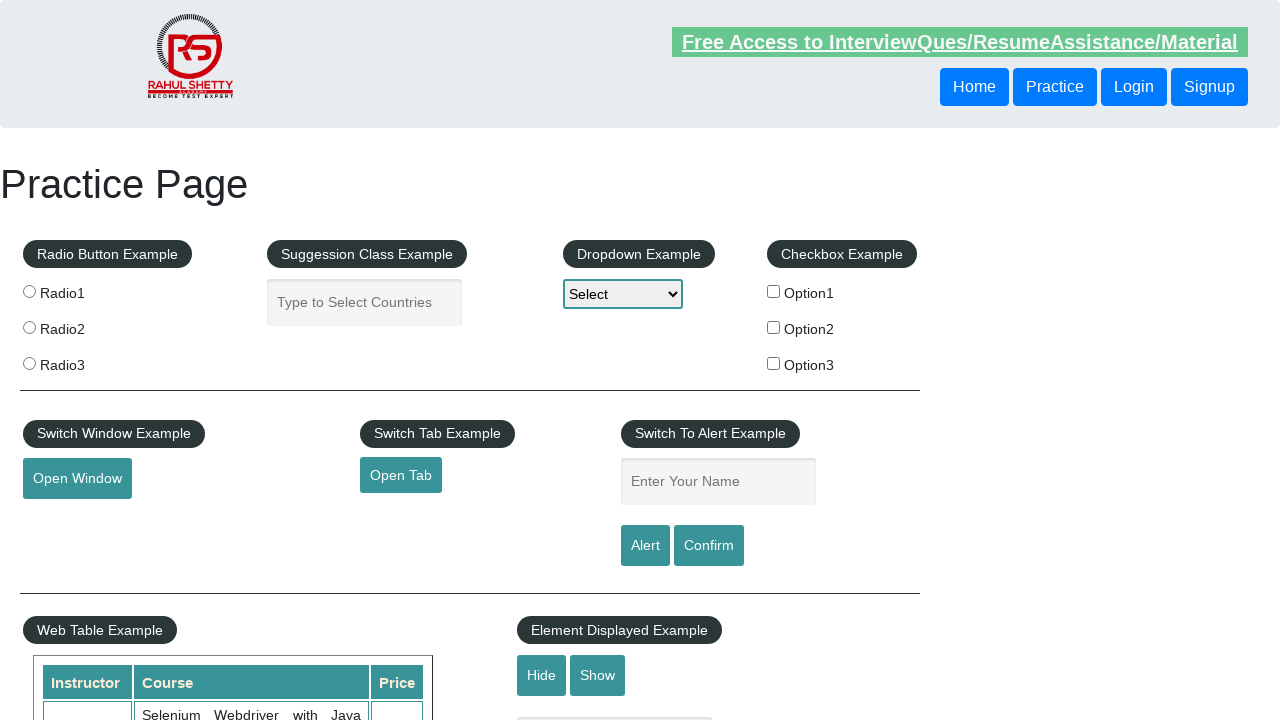

Re-clicked alert button to trigger alert and verify handler works at (645, 546) on #alertbtn
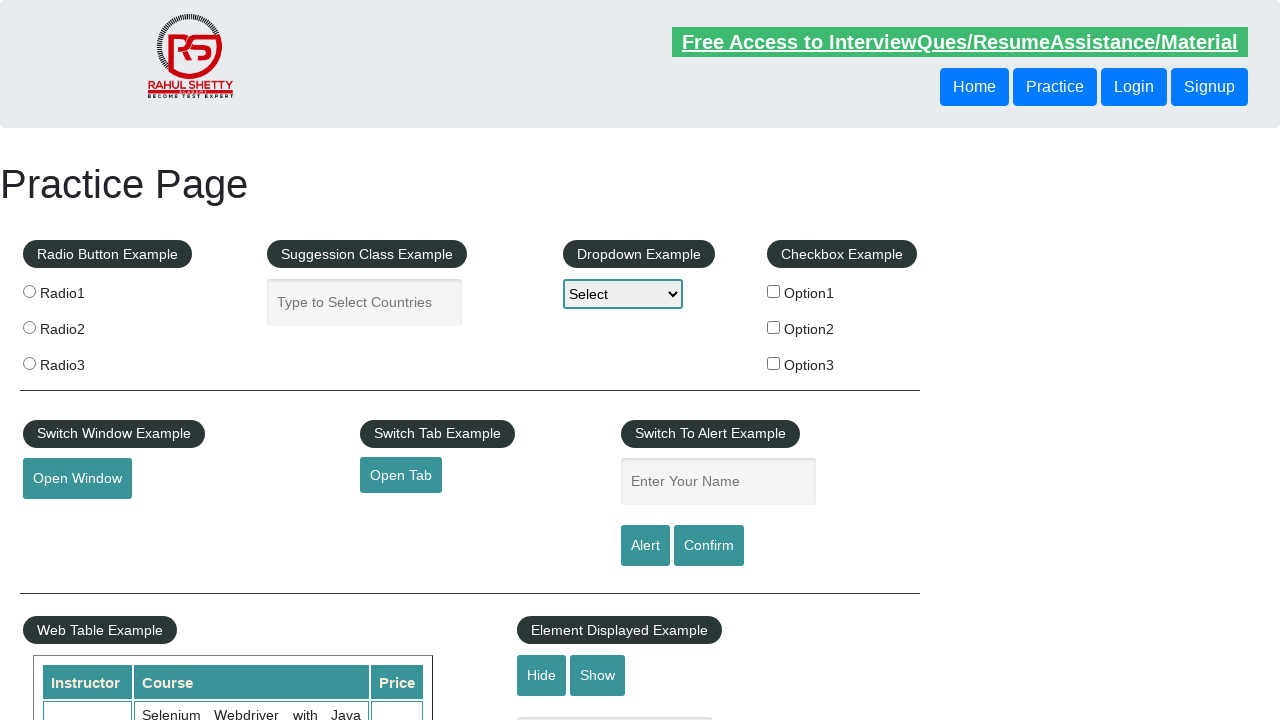

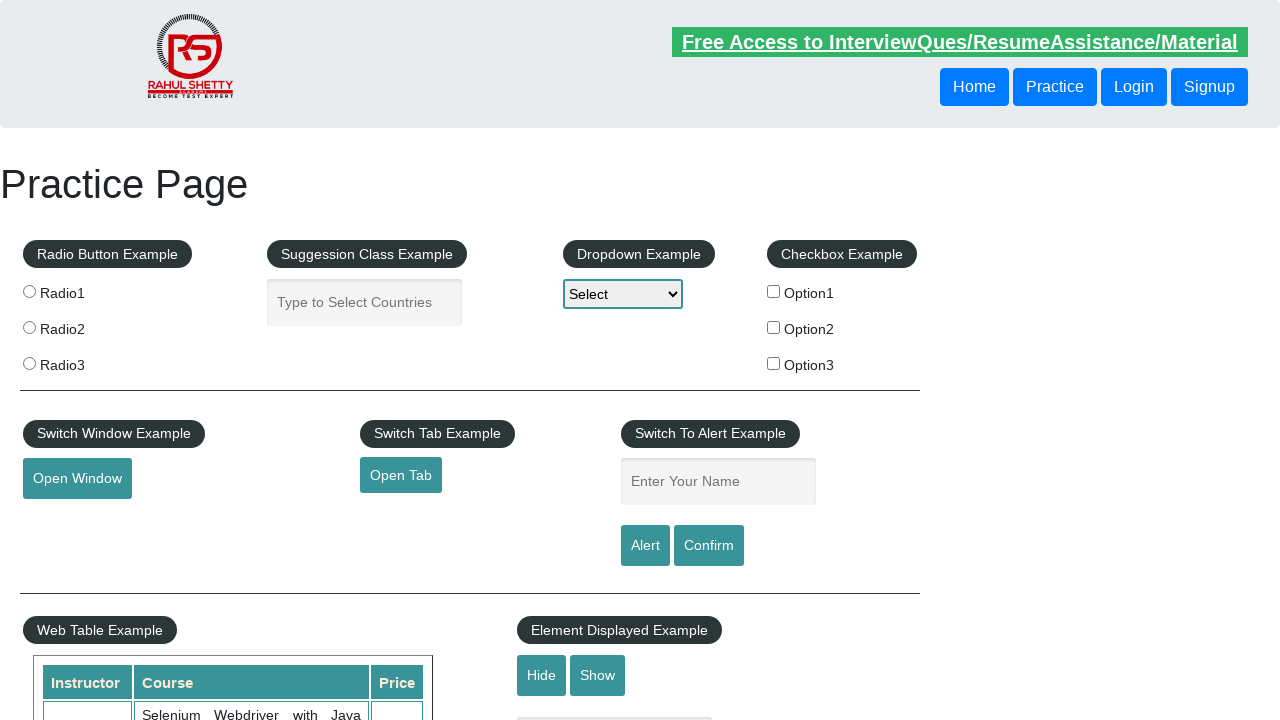